Tests opening a new browser tab, navigating to a different URL in that tab, and verifying that two window handles exist

Starting URL: https://the-internet.herokuapp.com/windows

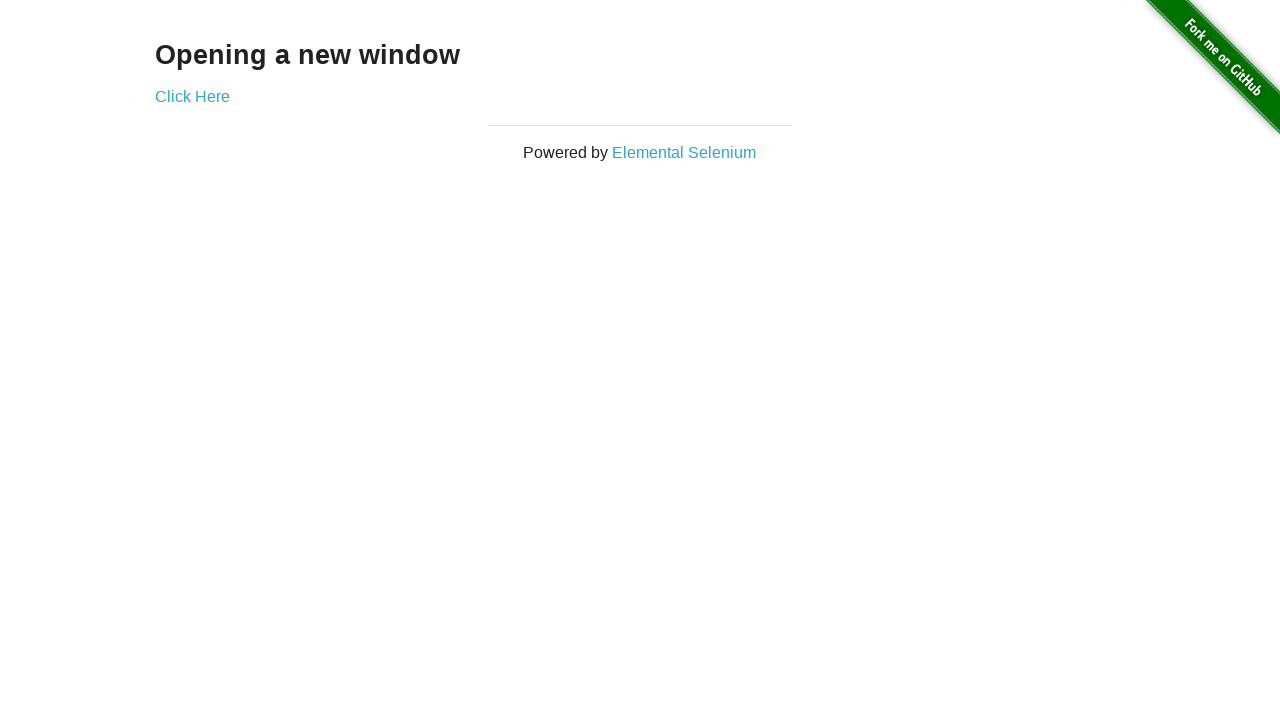

Opened a new browser tab
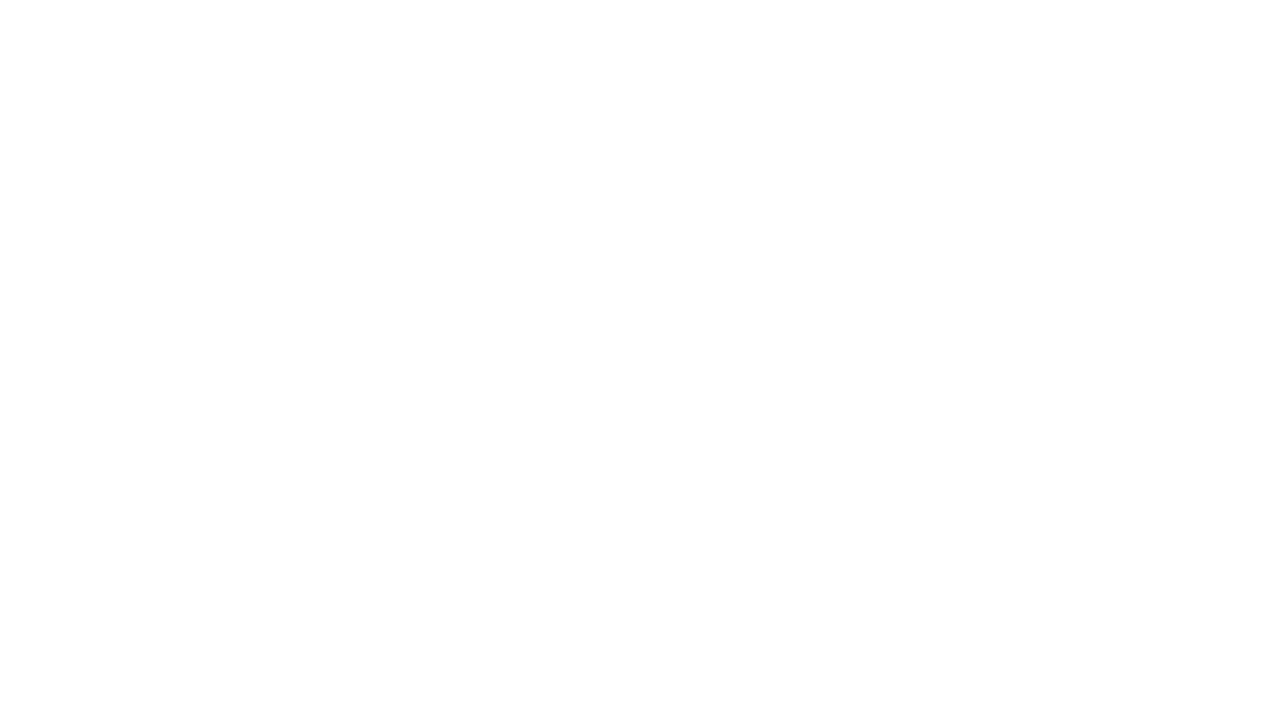

Navigated new tab to https://the-internet.herokuapp.com/typos
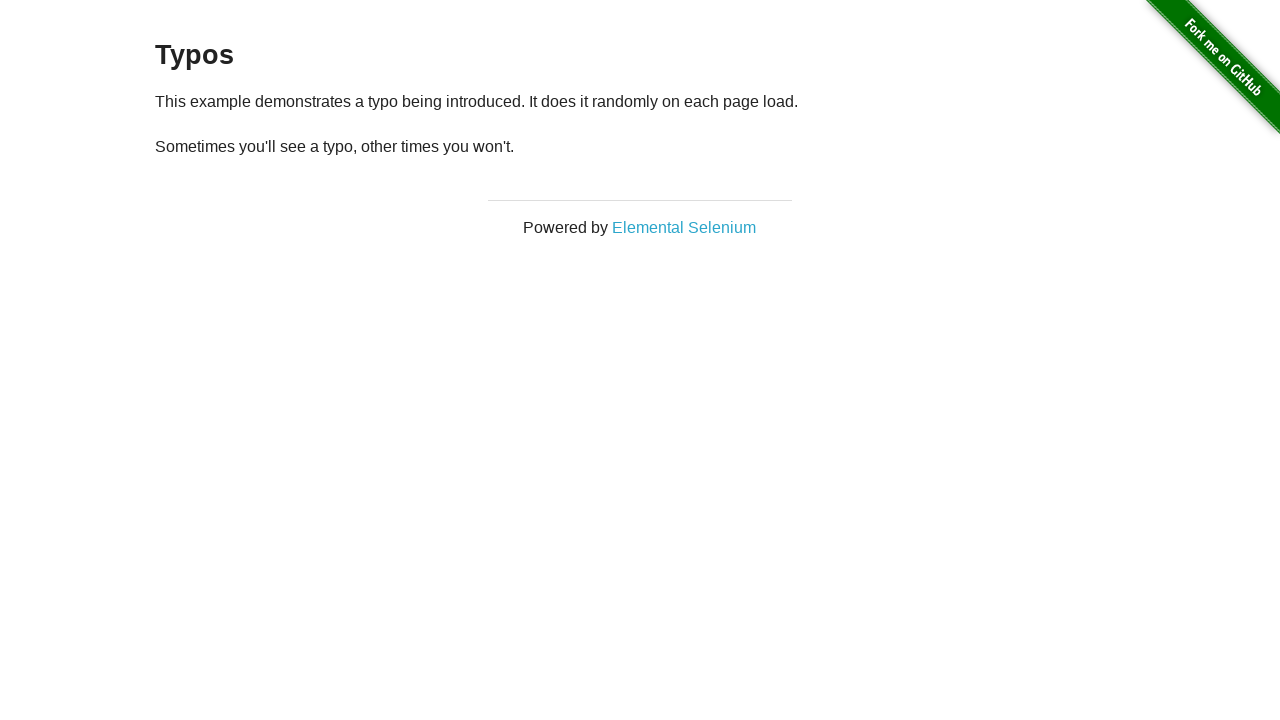

Verified that 2 tabs are open in the context
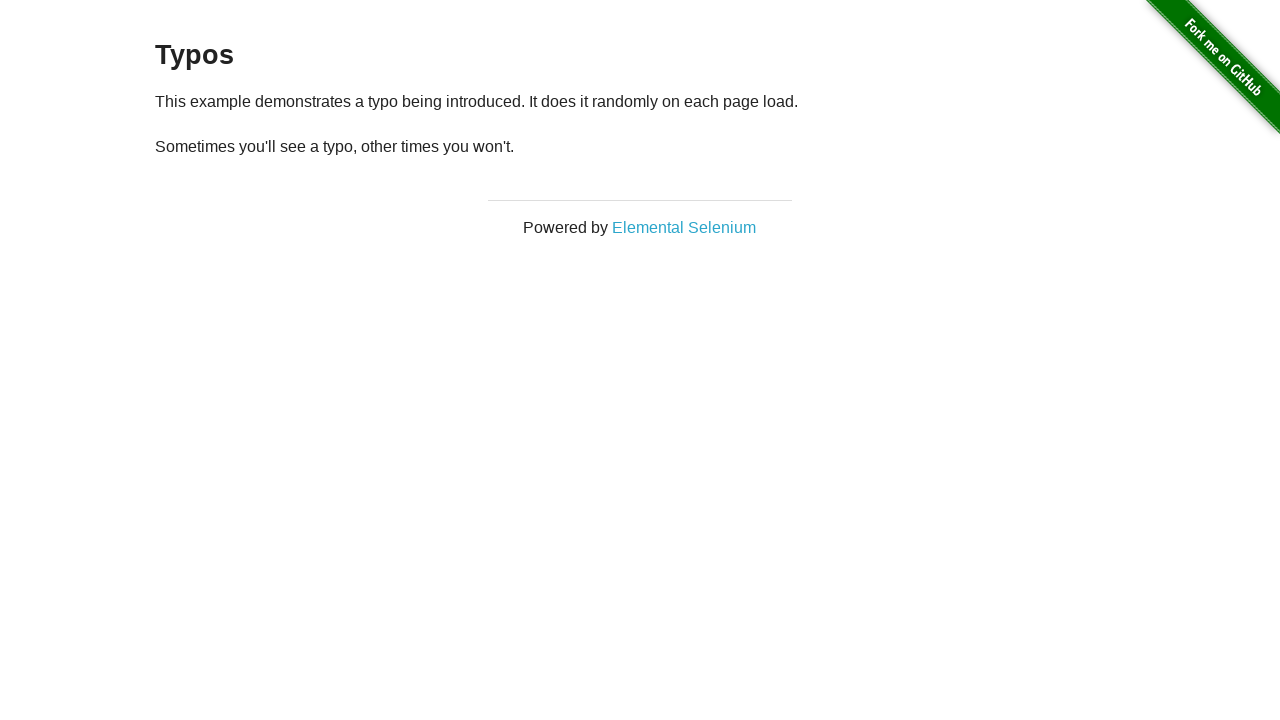

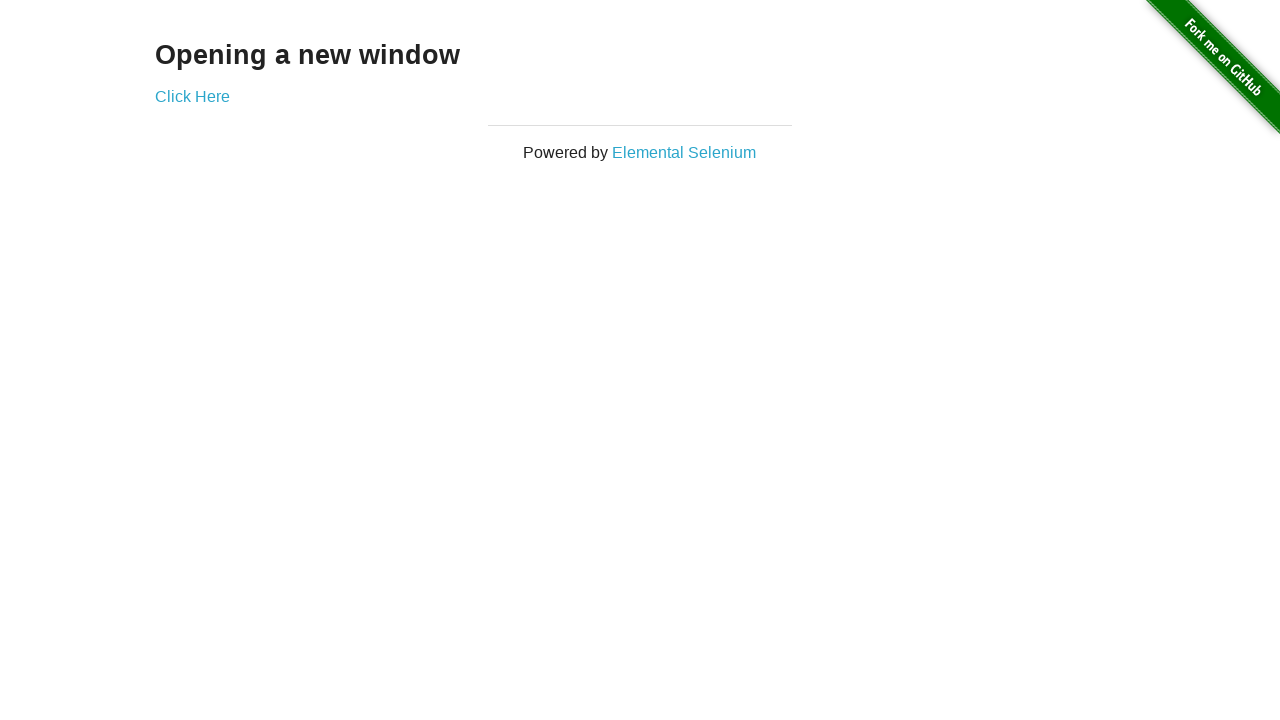